Tests window handle functionality by clicking a link twice to open multiple tabs and managing window handles

Starting URL: https://the-internet.herokuapp.com/iframe

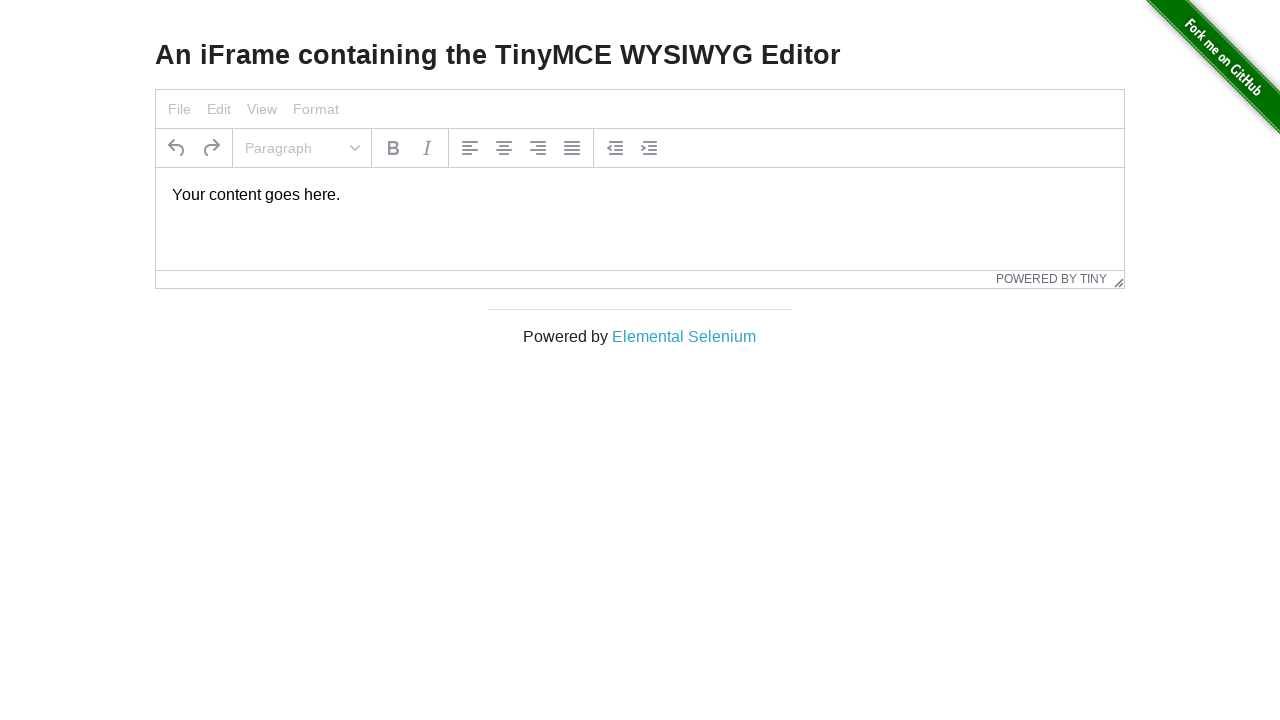

Navigated to starting URL https://the-internet.herokuapp.com/iframe
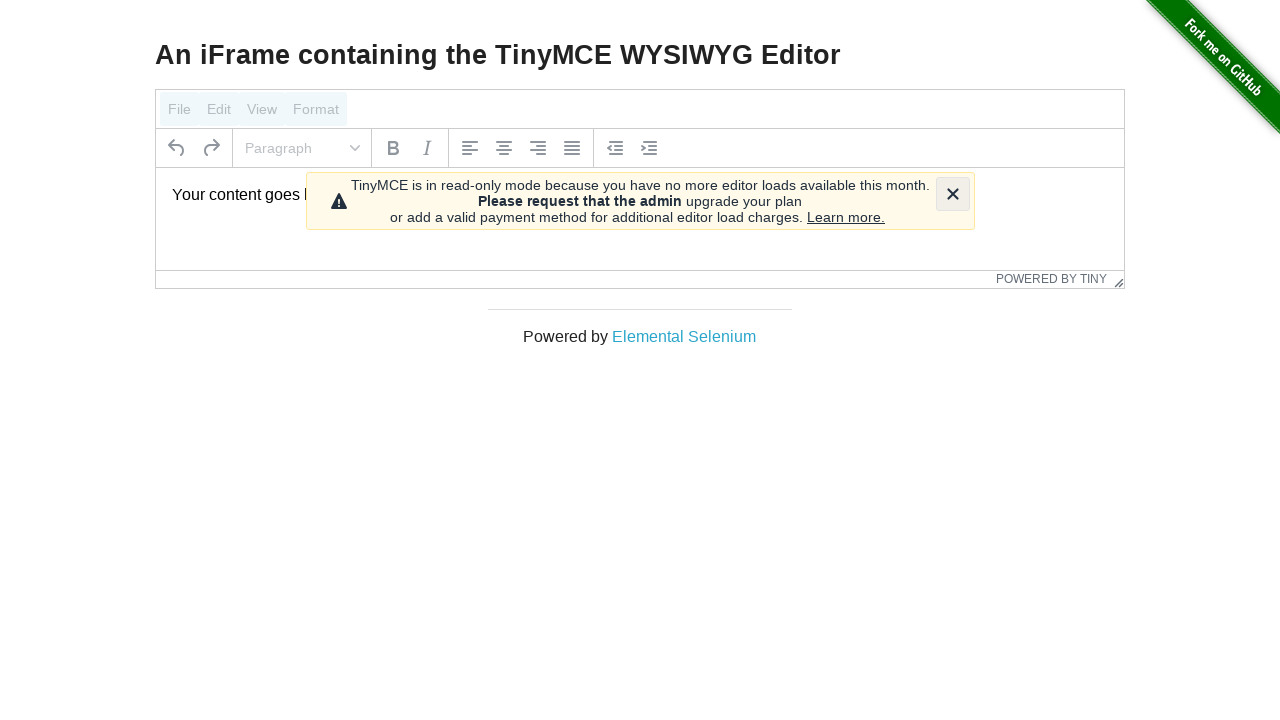

Clicked Elemental Selenium link to open first new tab at (684, 336) on xpath=//a[text()='Elemental Selenium']
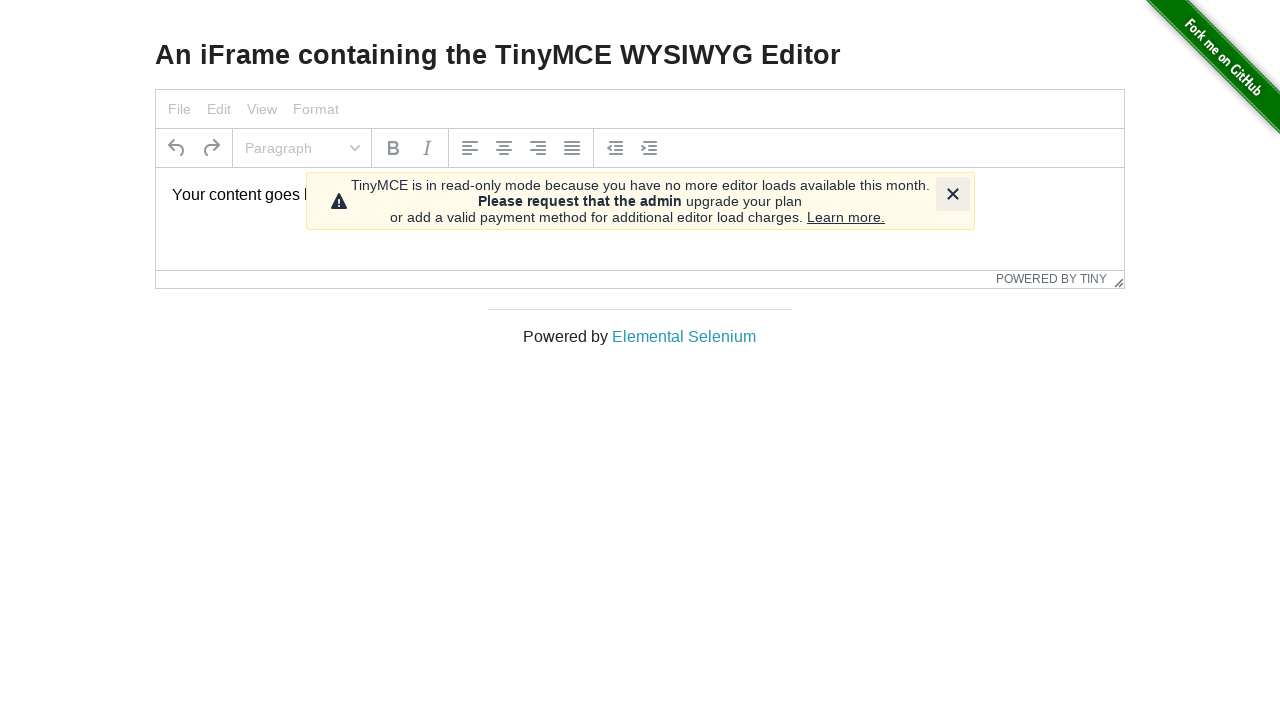

Clicked Elemental Selenium link again to open second new tab at (684, 336) on xpath=//a[text()='Elemental Selenium']
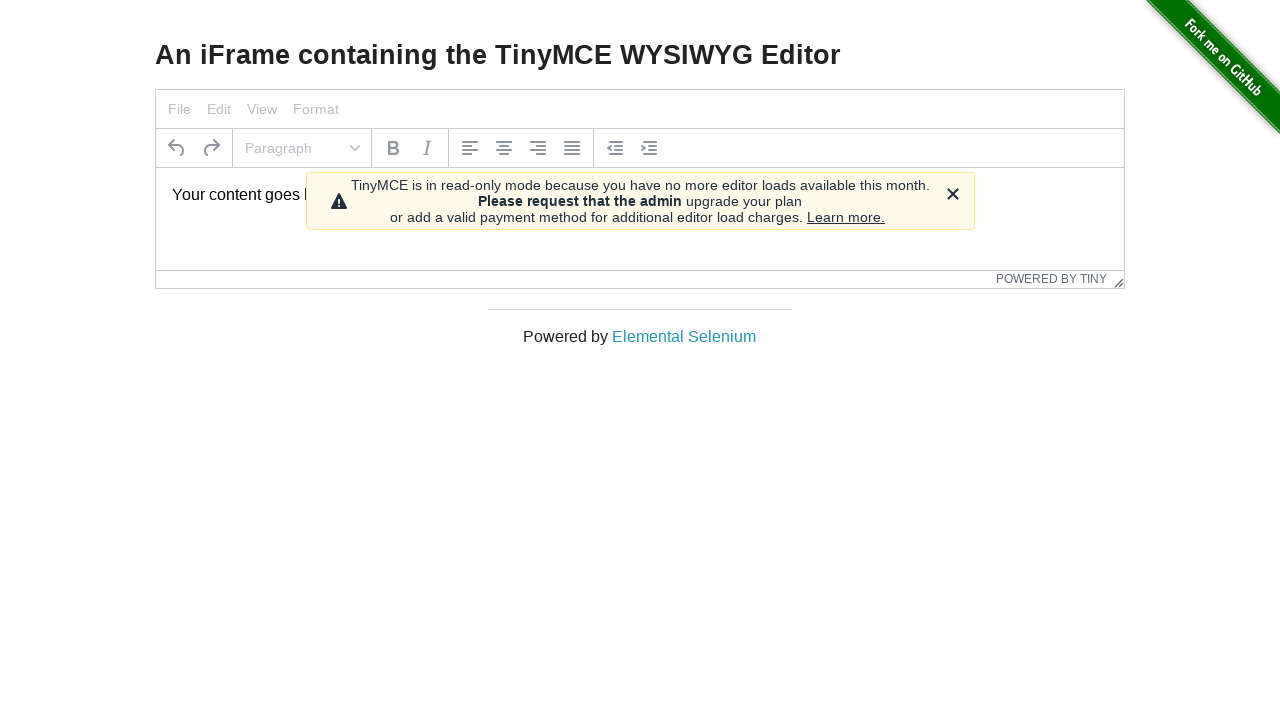

Retrieved all open page contexts
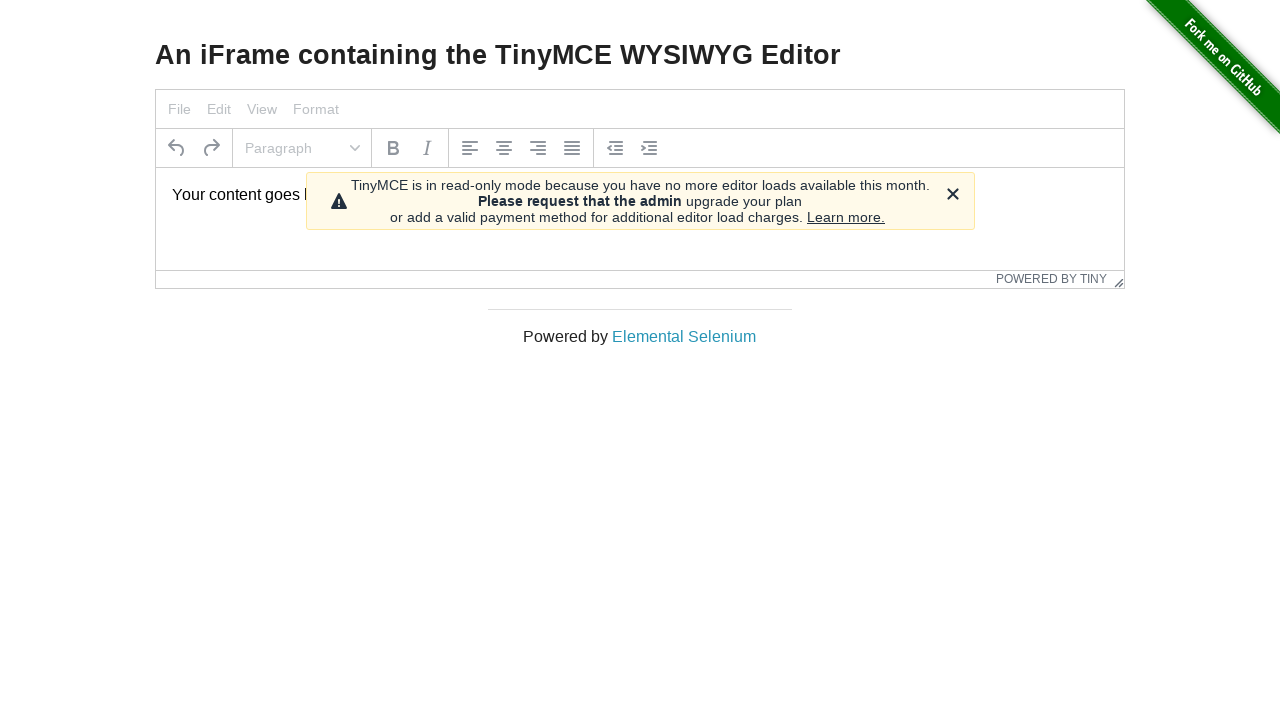

Switched to second tab (index 1)
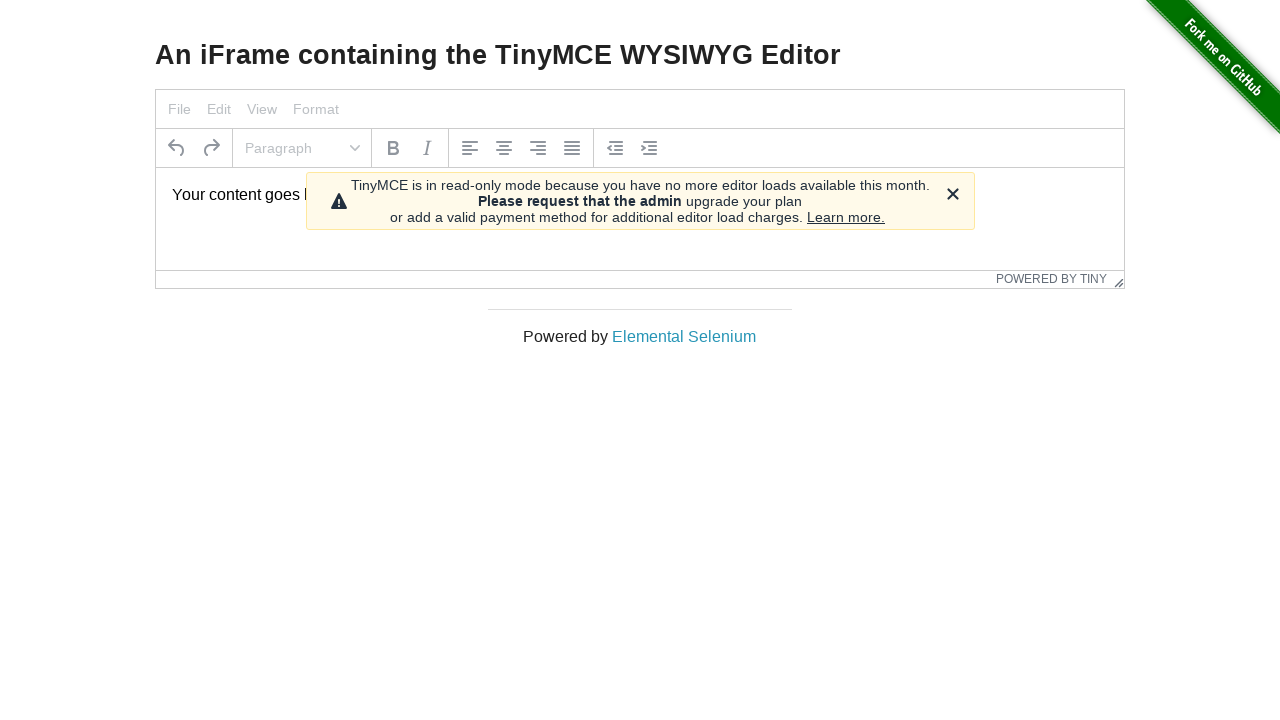

Verified Elemental Selenium heading is present in second tab
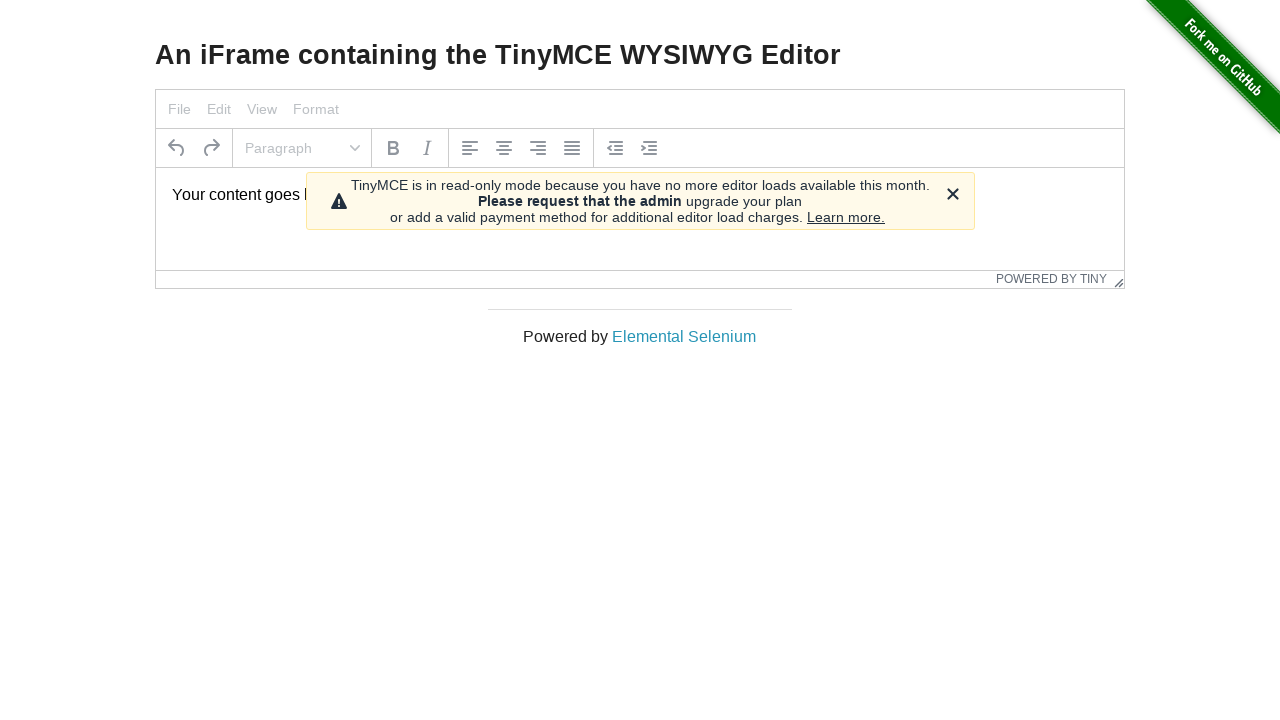

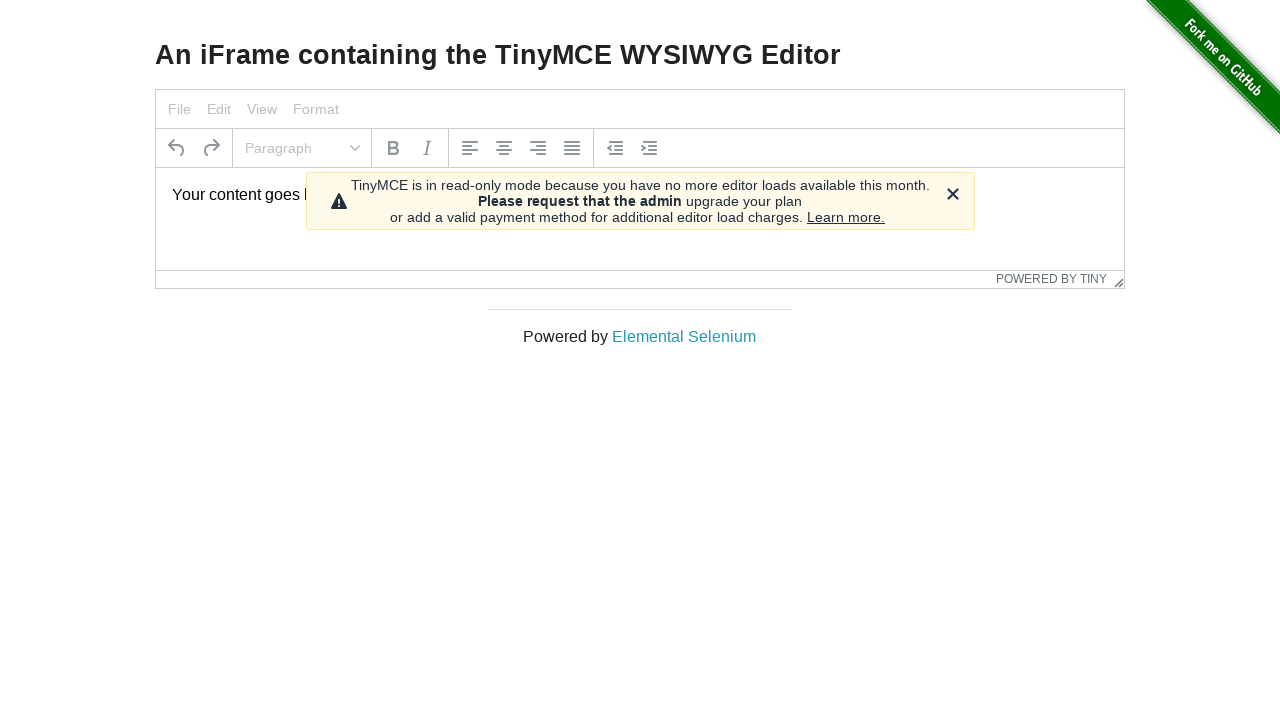